Tests HTML5 drag and drop multiple times by repeatedly dragging between column A and column B.

Starting URL: http://the-internet.herokuapp.com/drag_and_drop

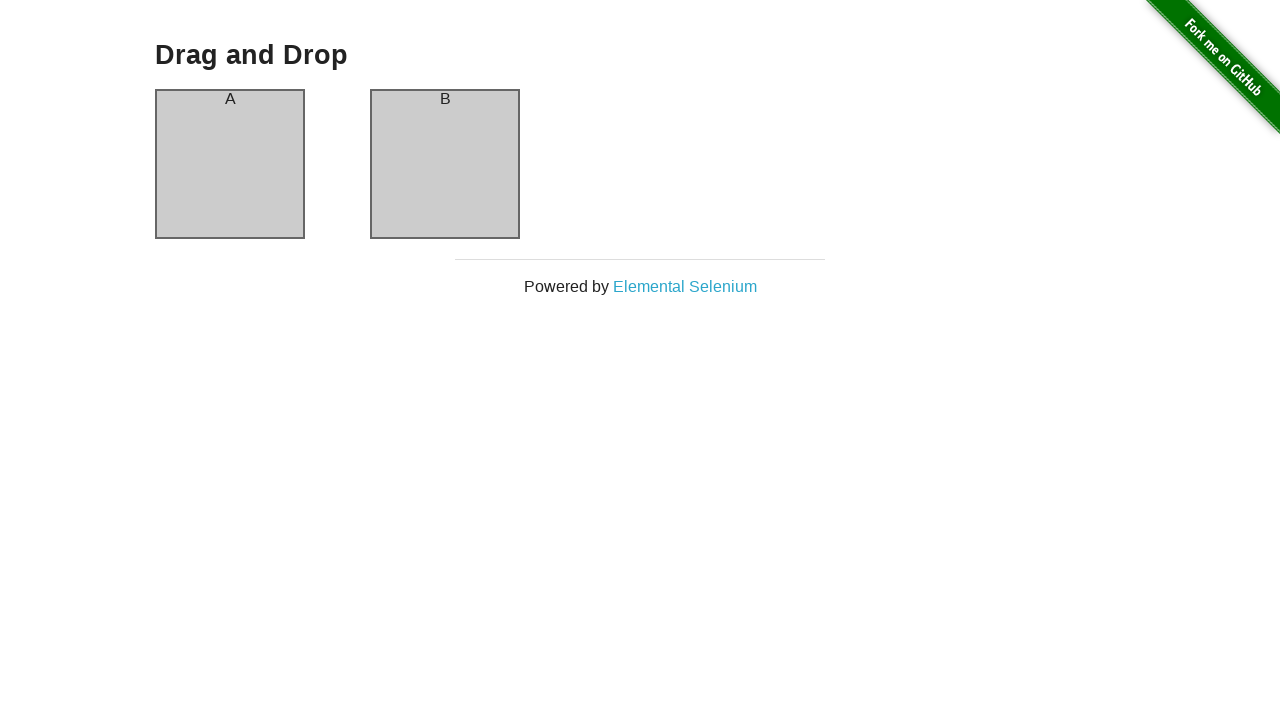

Located column A element
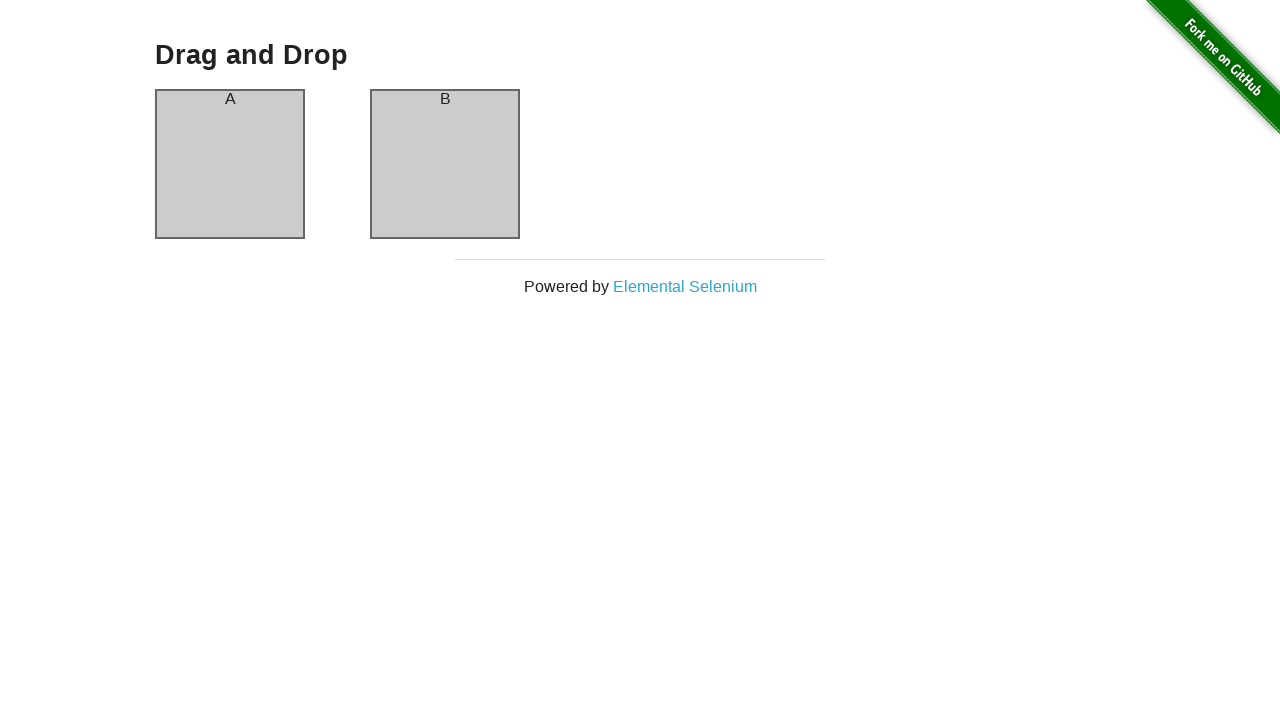

Located column B element
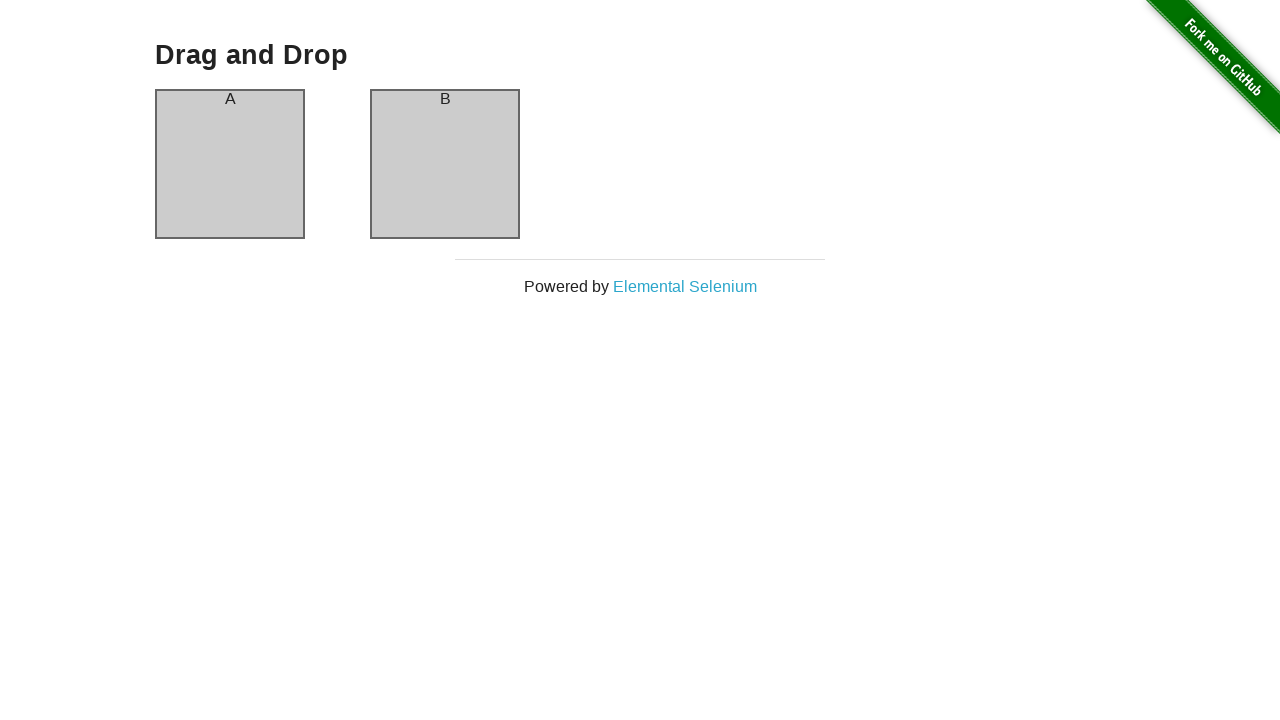

Dragged column A to column B (first drag) at (445, 164)
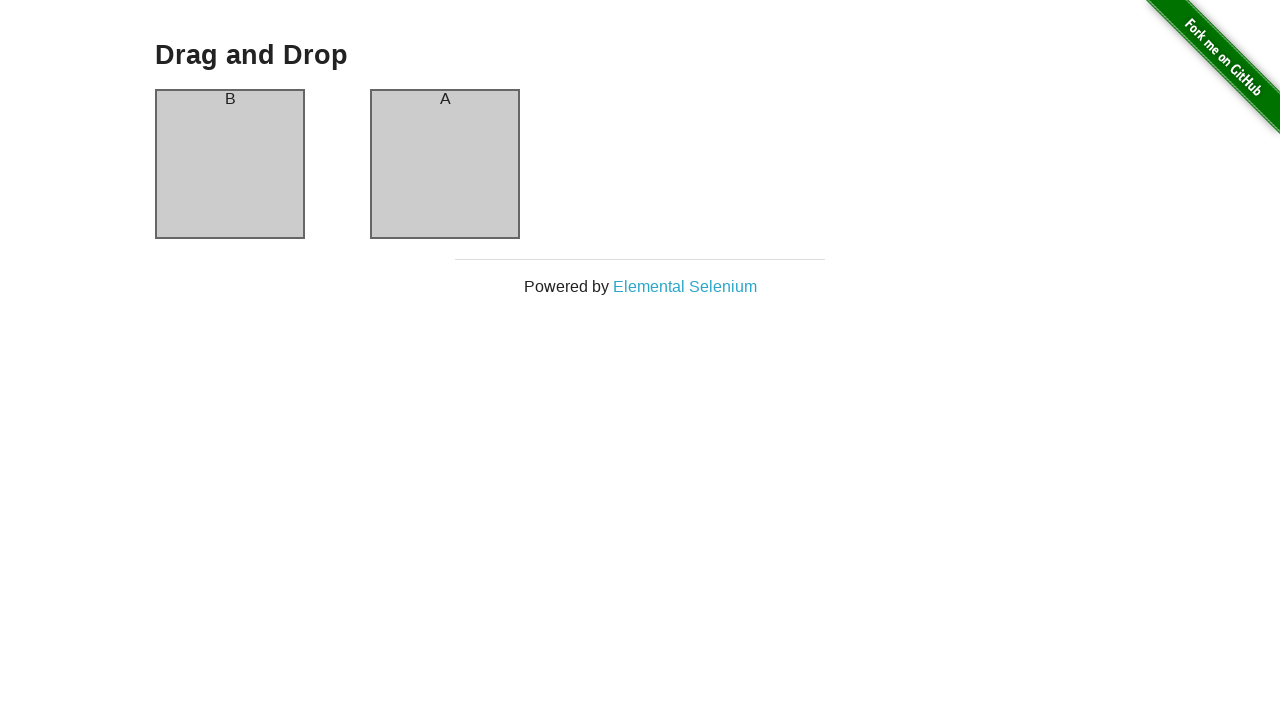

Waited 1000ms after first drag
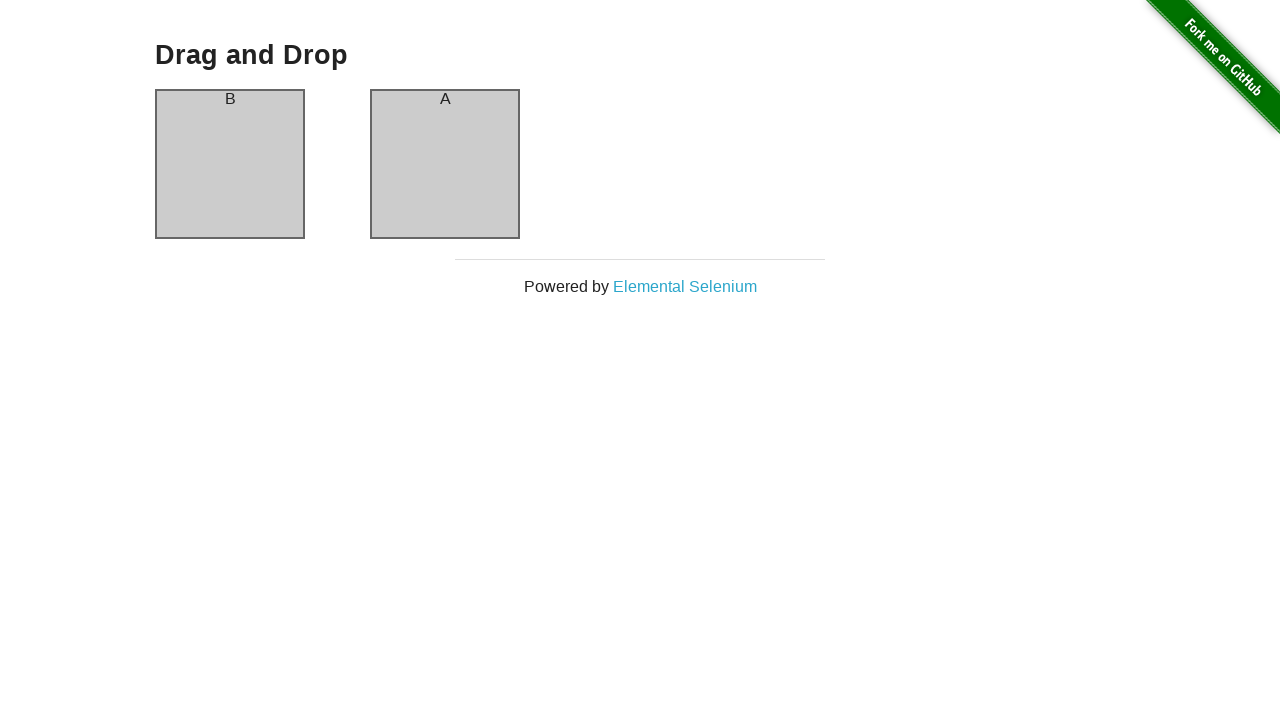

Dragged column A to column B (second drag) at (445, 164)
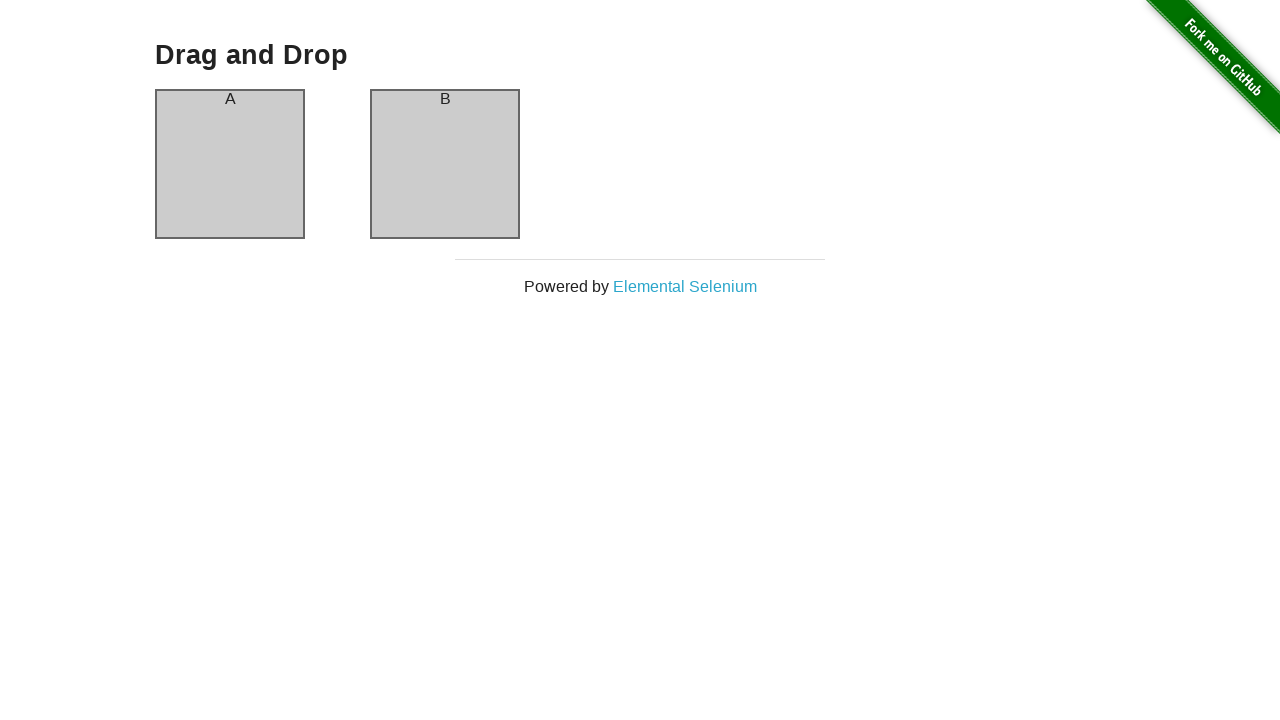

Waited 1000ms after second drag
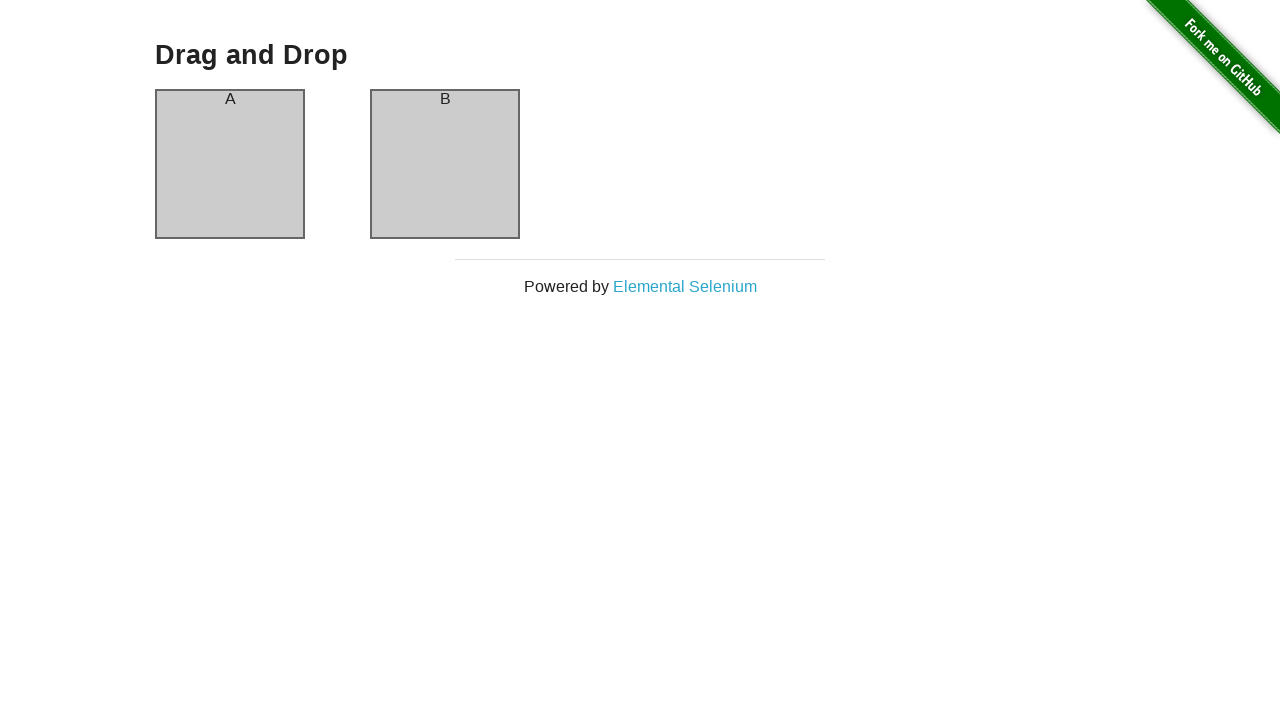

Dragged column A to column B (third drag) at (445, 164)
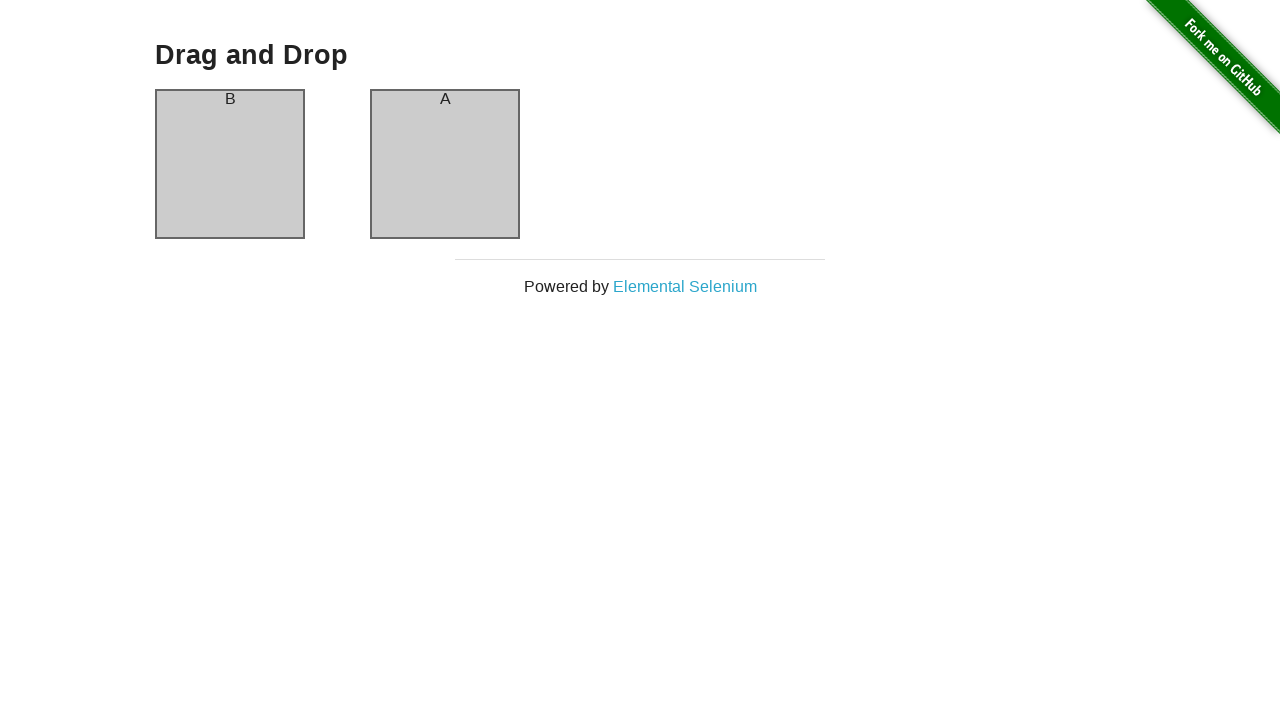

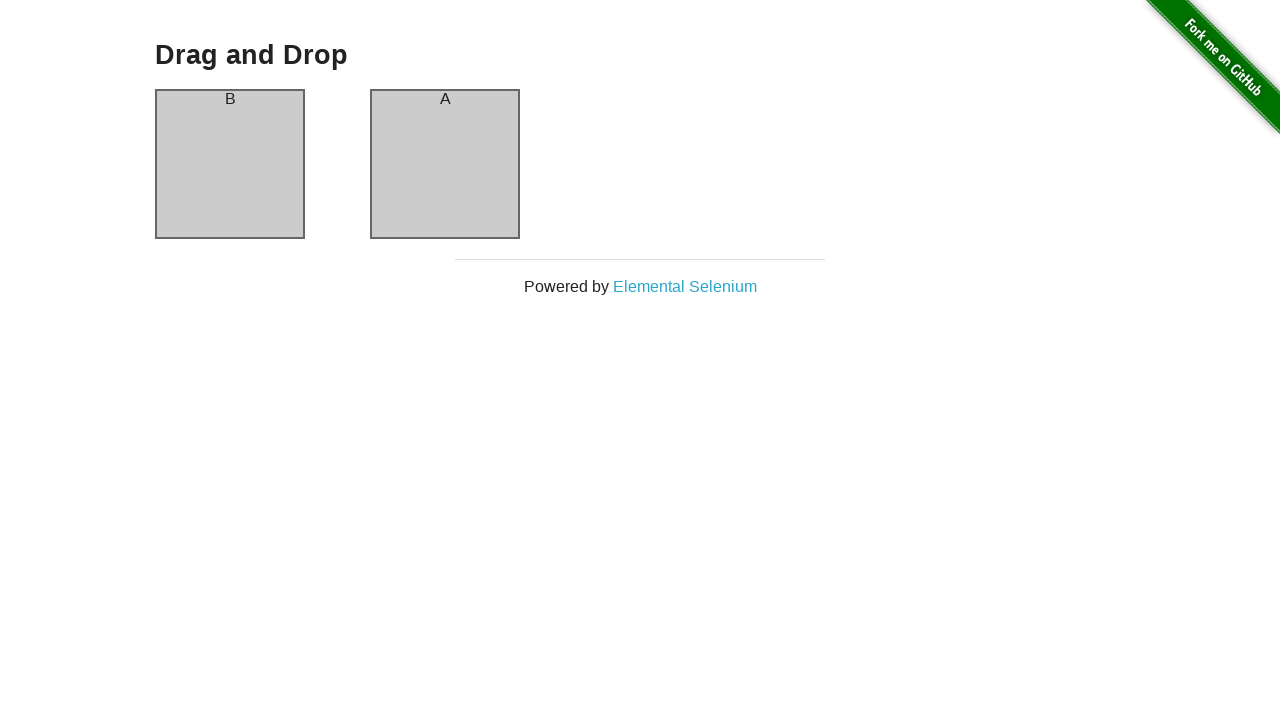